Tests file download functionality by navigating to a file download page and clicking on a download link for a test cases document.

Starting URL: https://testcenter.techproeducation.com/index.php?page=file-download

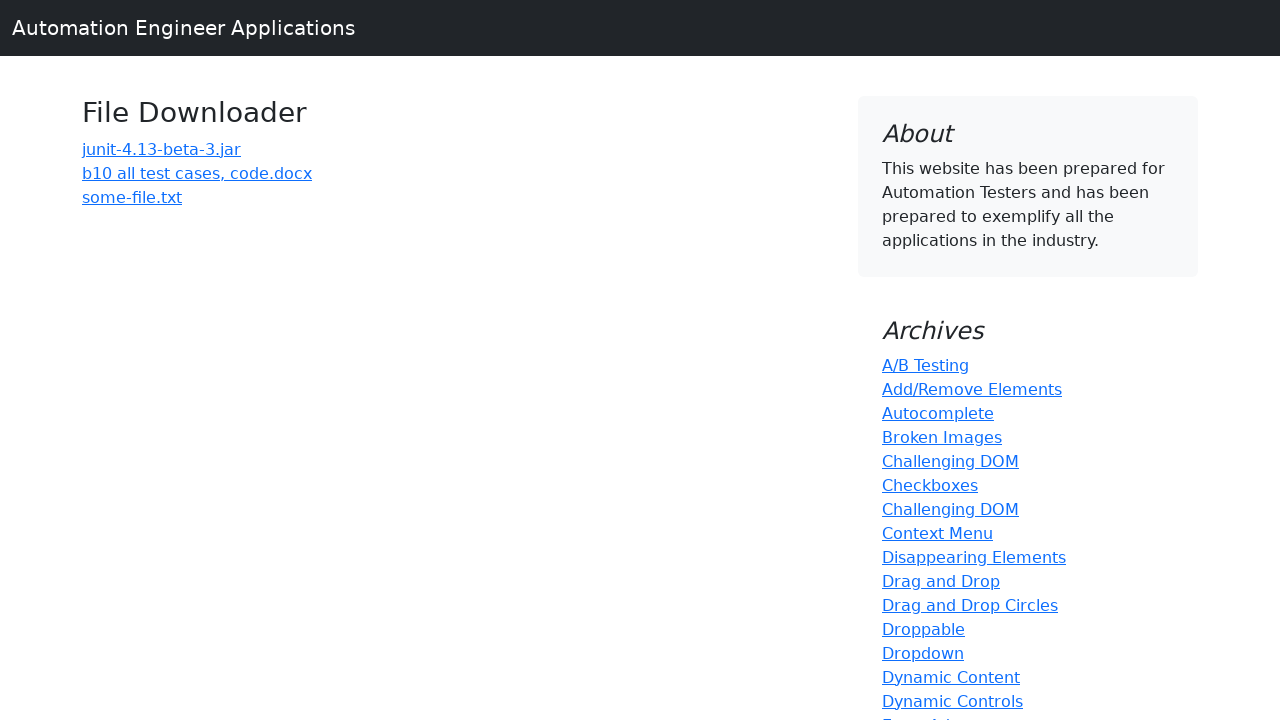

Clicked on 'b10 all test cases' download link at (197, 173) on a:has-text('b10 all test cases')
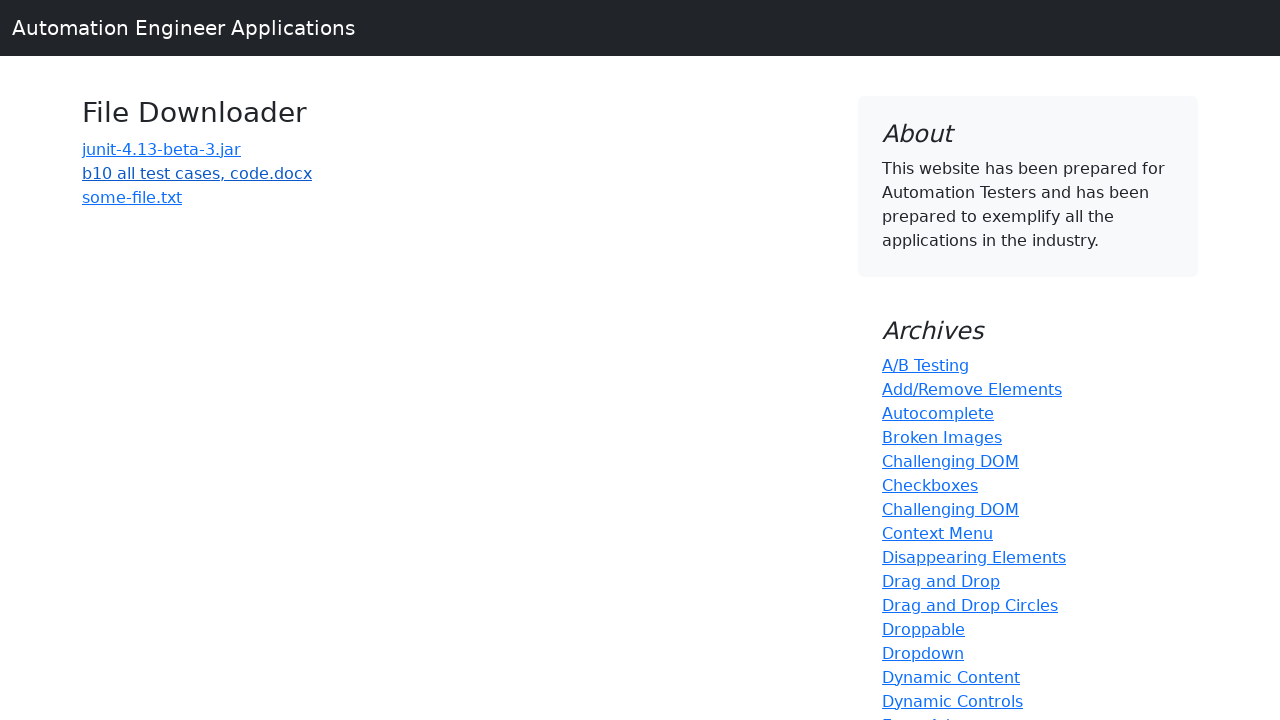

Waited 2 seconds for download to initiate
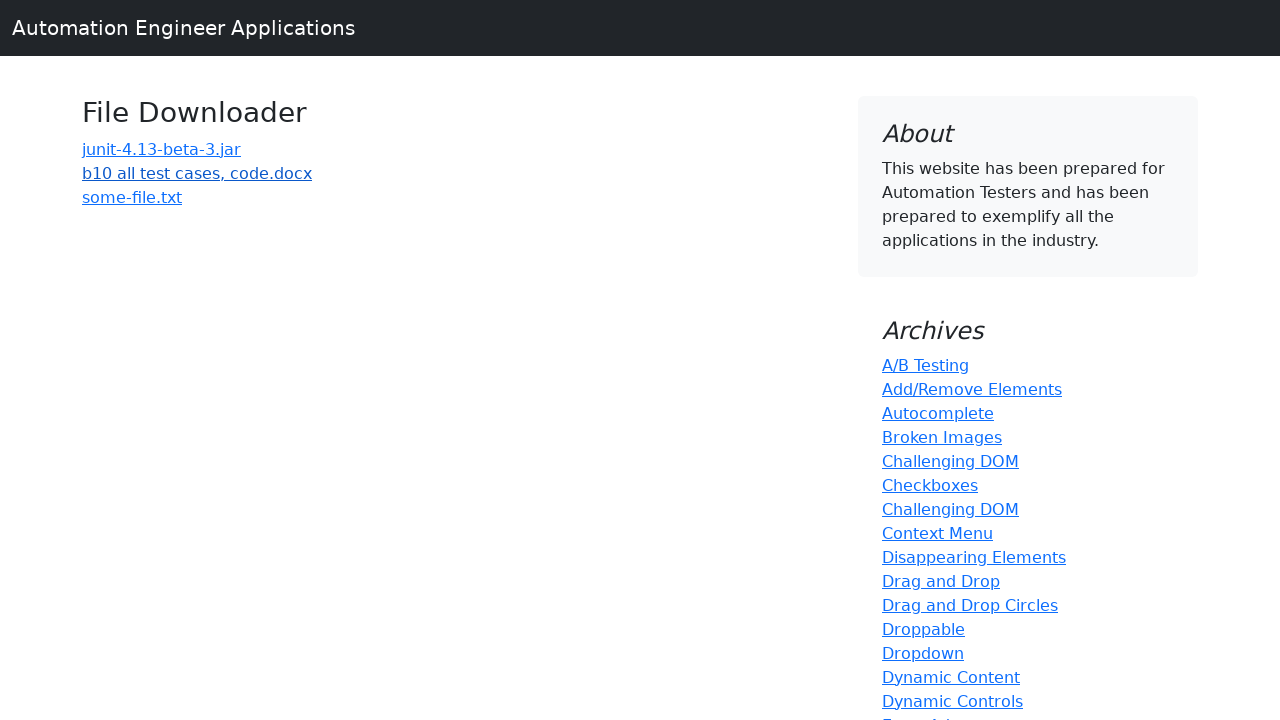

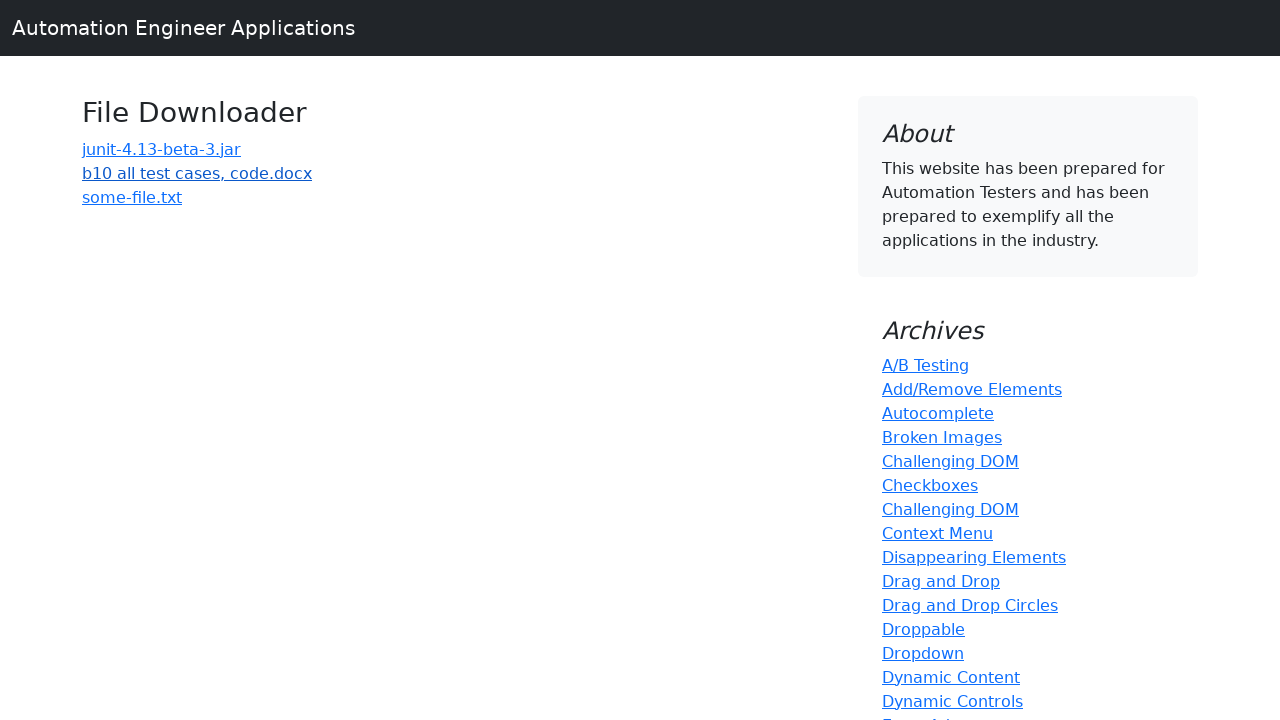